Tests element visibility and presence checking on an astrology compatibility page by verifying the display status of various elements

Starting URL: https://www.astrology-zodiac-signs.com/compatibility/aries-aries/

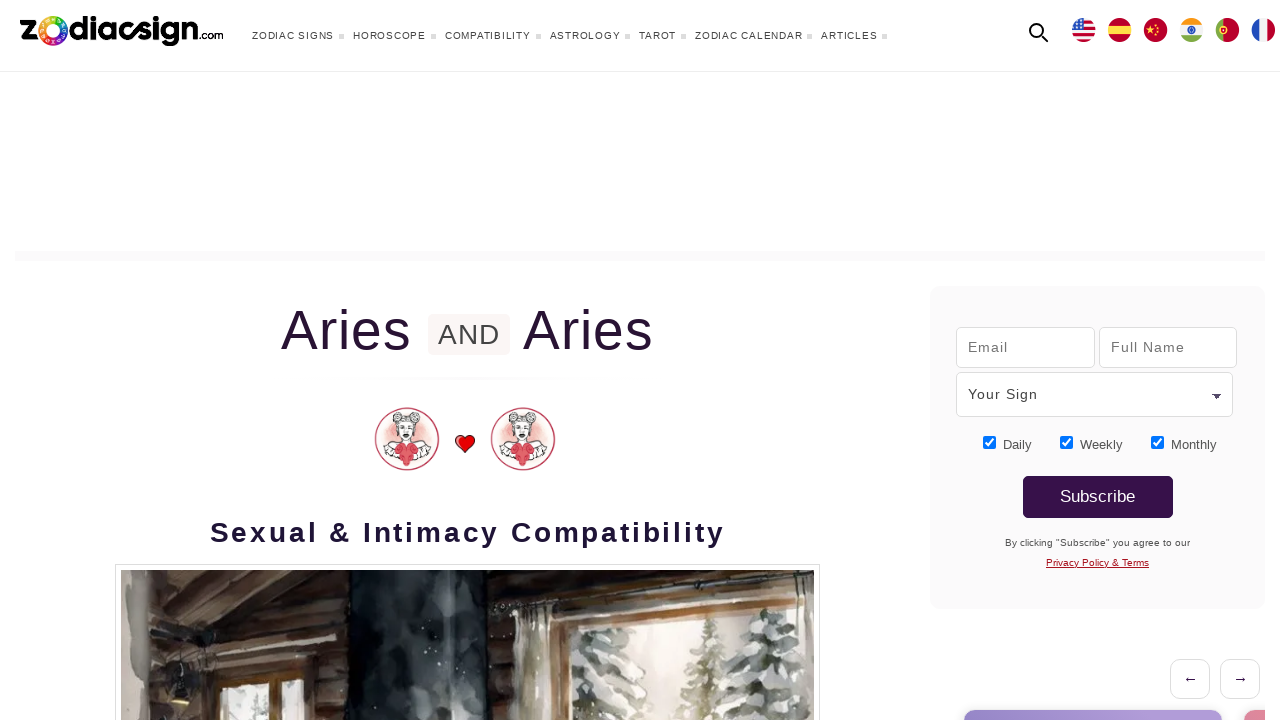

Navigated to Aries-Aries compatibility page
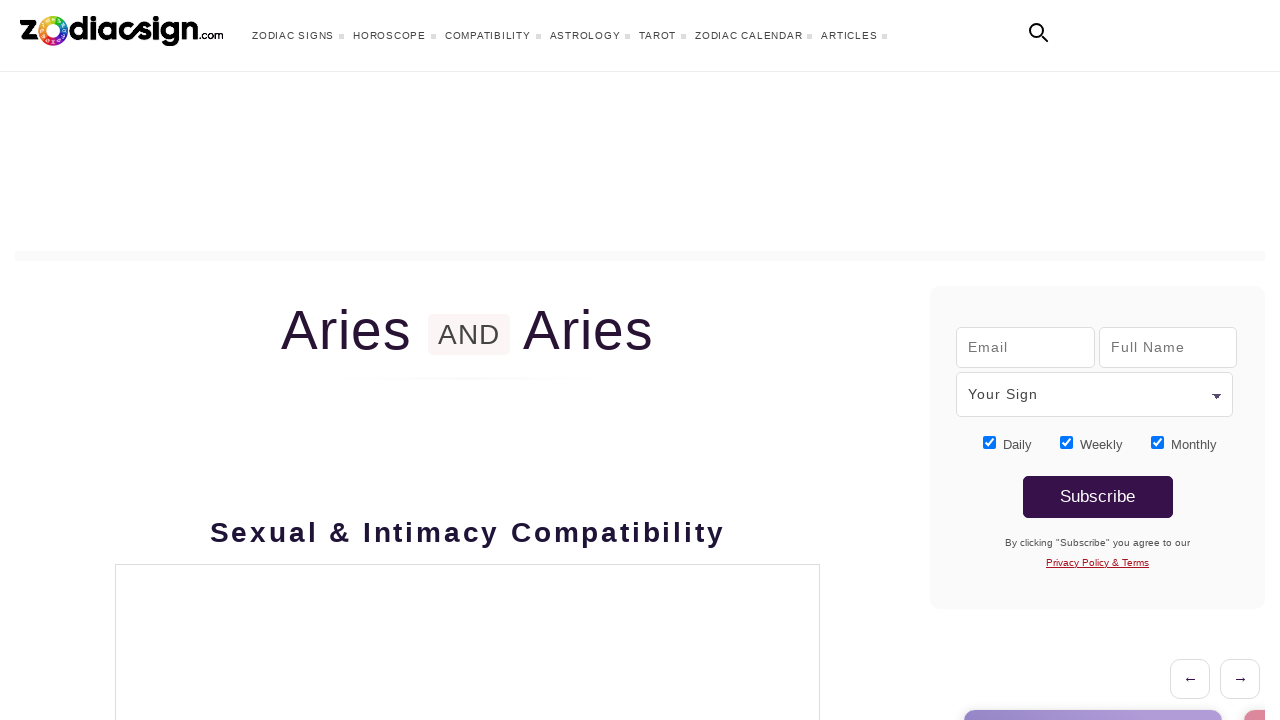

Located Accessibility Statement link
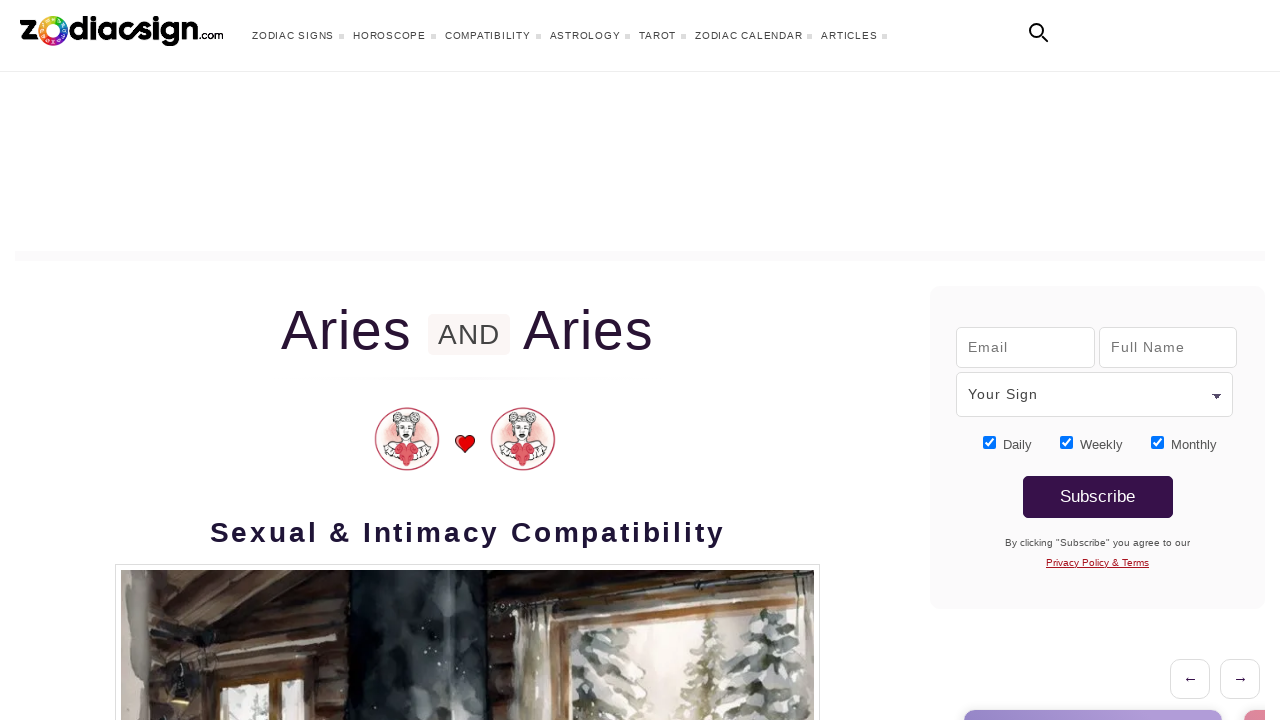

Checked if Accessibility Statement link is visible: True
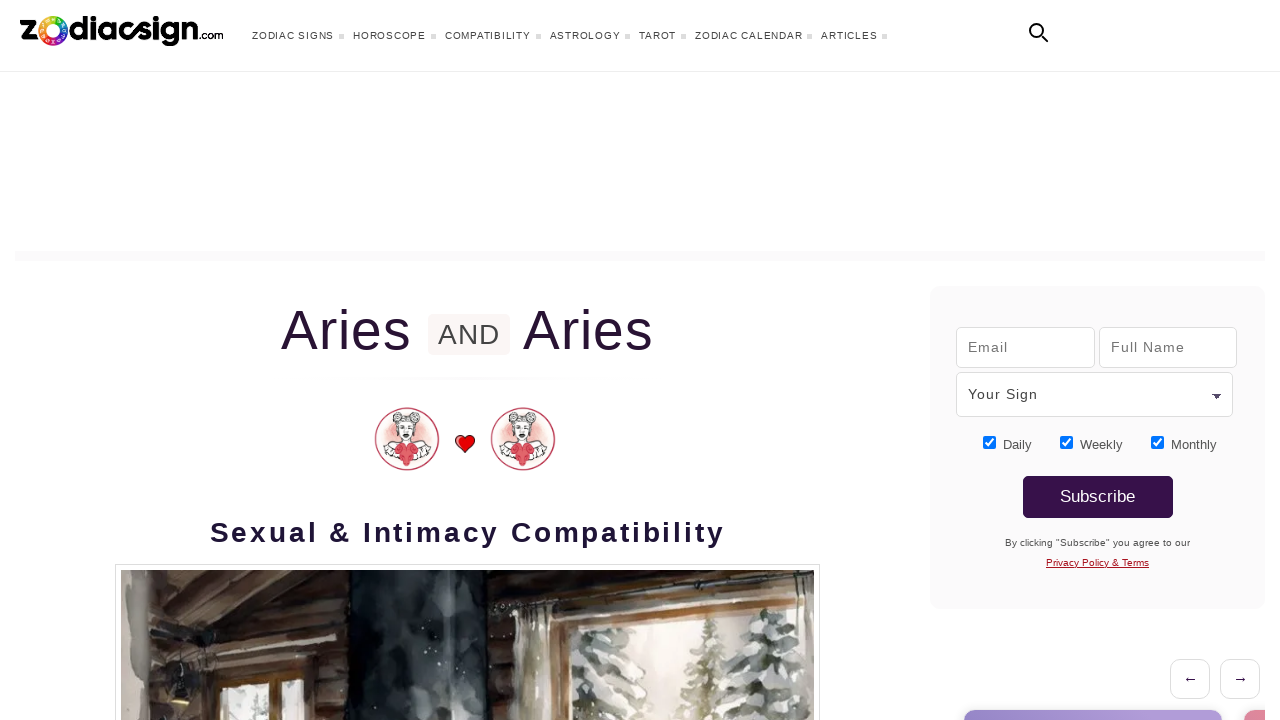

Checked if Accessibility Statement link is enabled: True
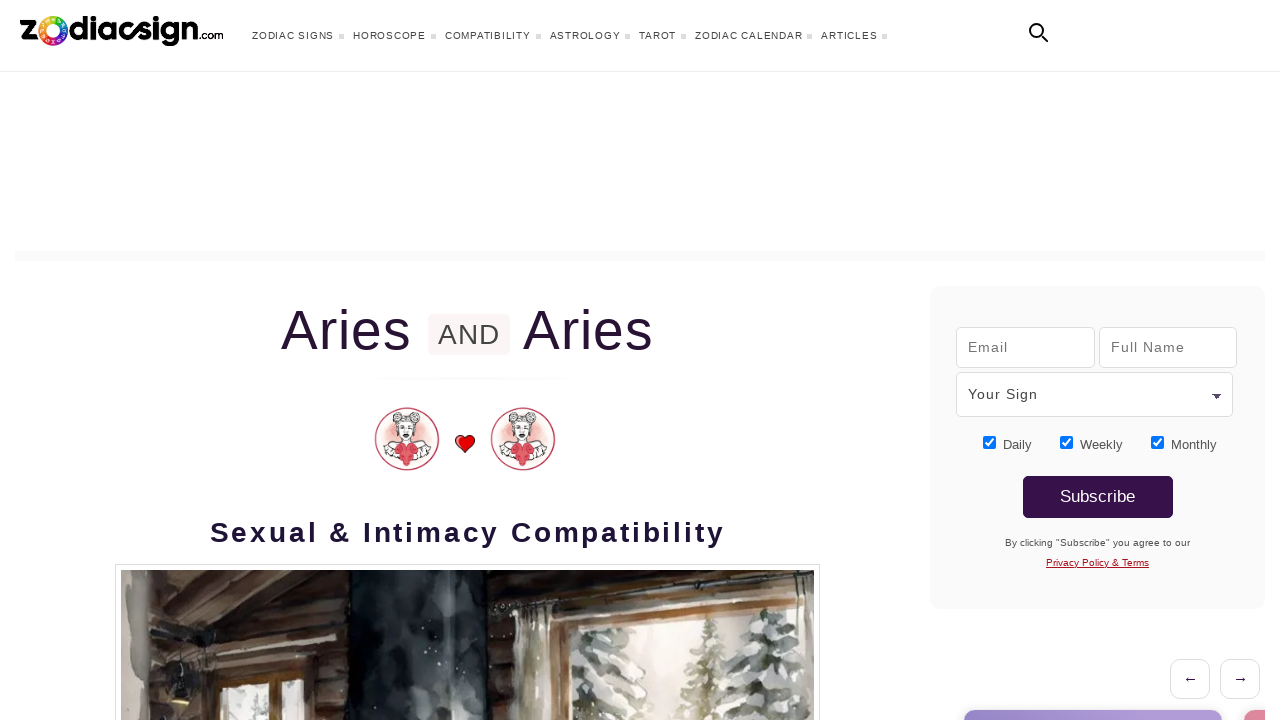

Located sign-selecter element
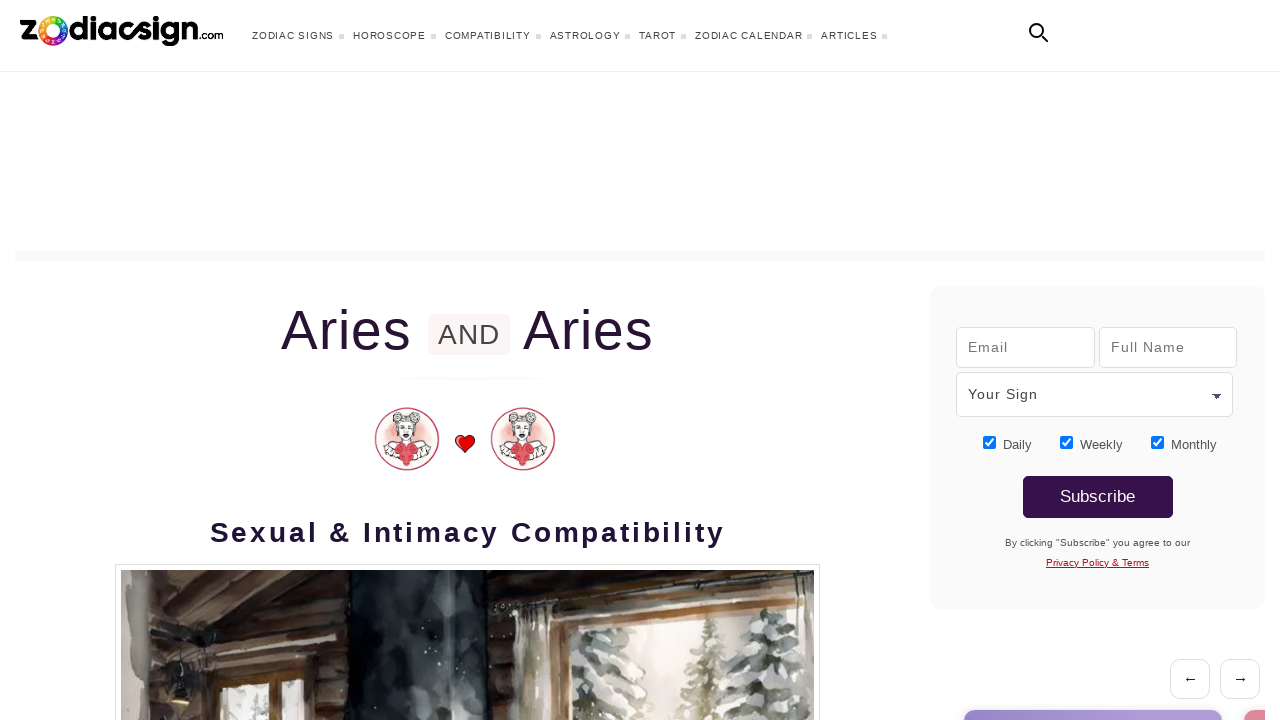

Checked if sign-selecter element is visible: False
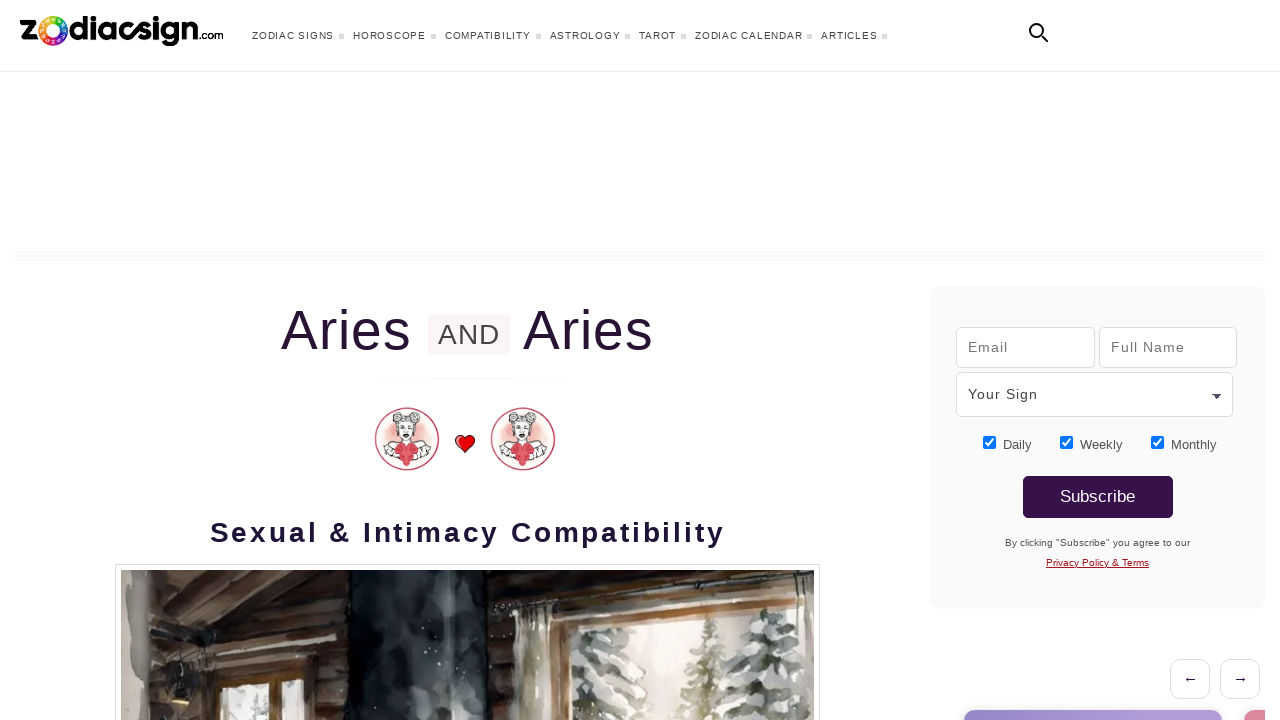

Counted sign-selecter elements in DOM: 1
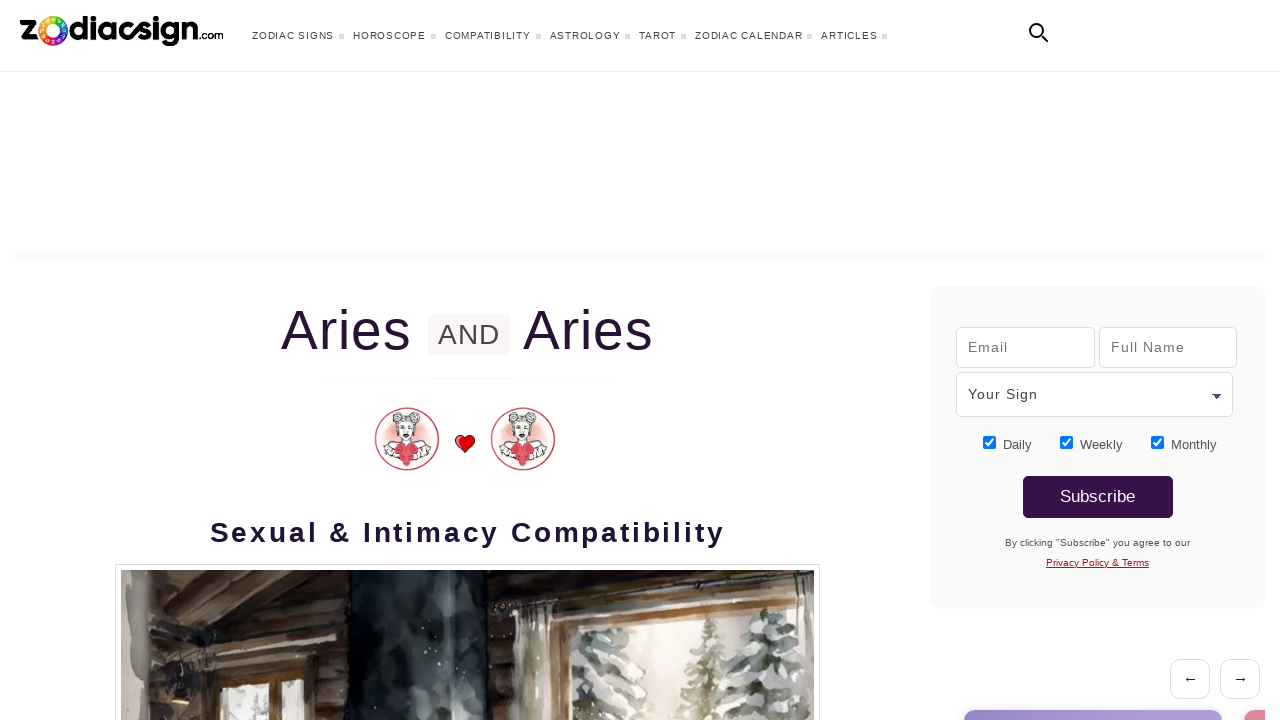

Confirmed sign-selecter element is present in the DOM
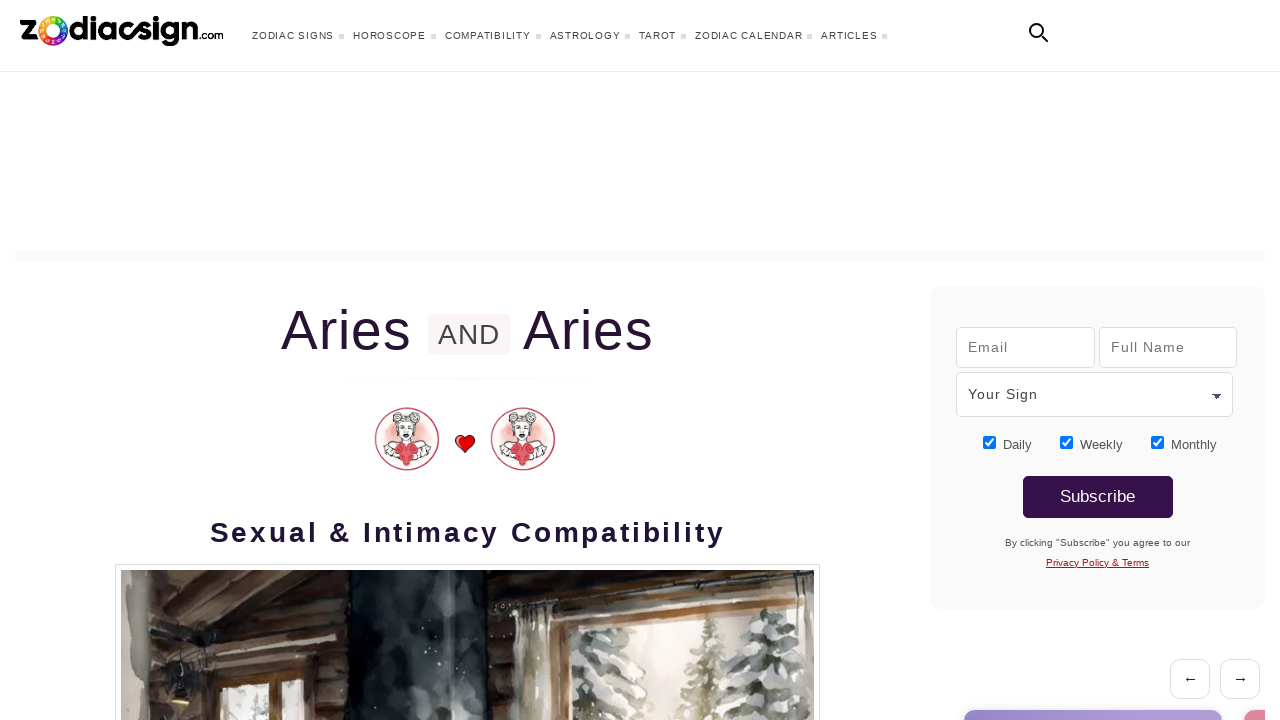

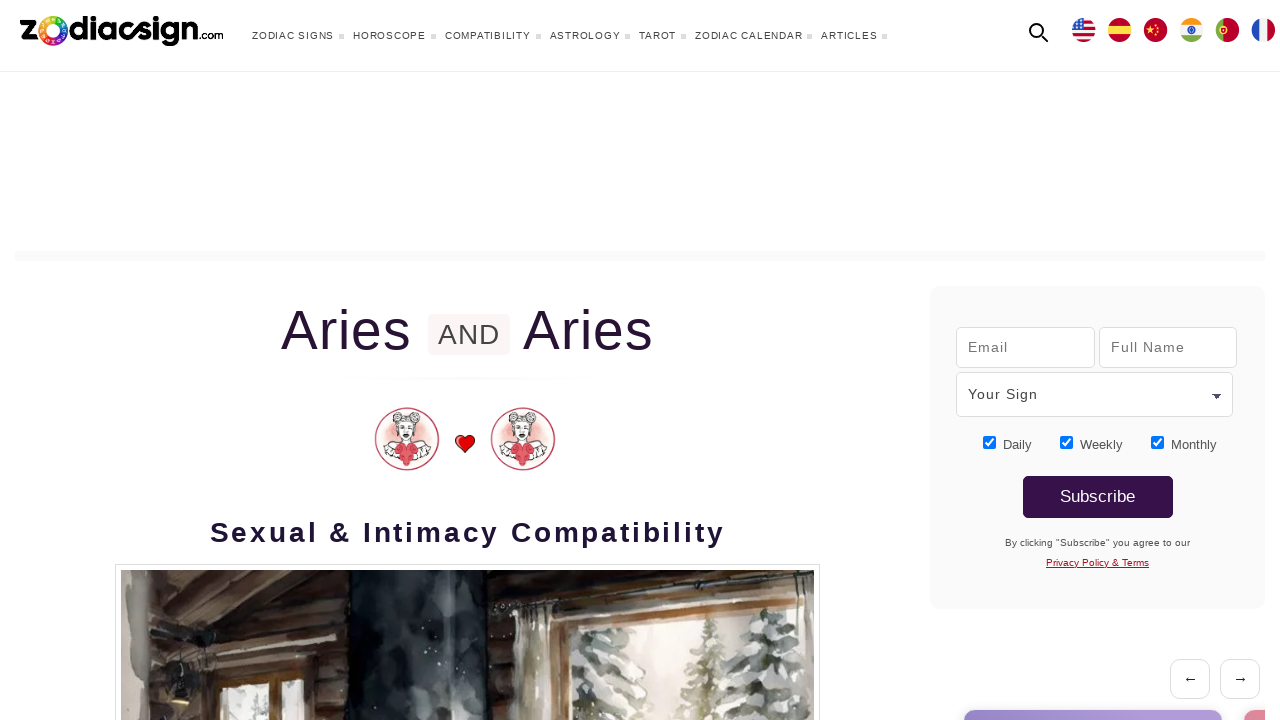